Navigates to carbon.now.sh with a code snippet, clicks the export menu, selects 4x resolution and PNG format to trigger a screenshot download of the code snippet.

Starting URL: https://carbon.now.sh/?l=auto&code=print%28%22Hello%20World%22%29

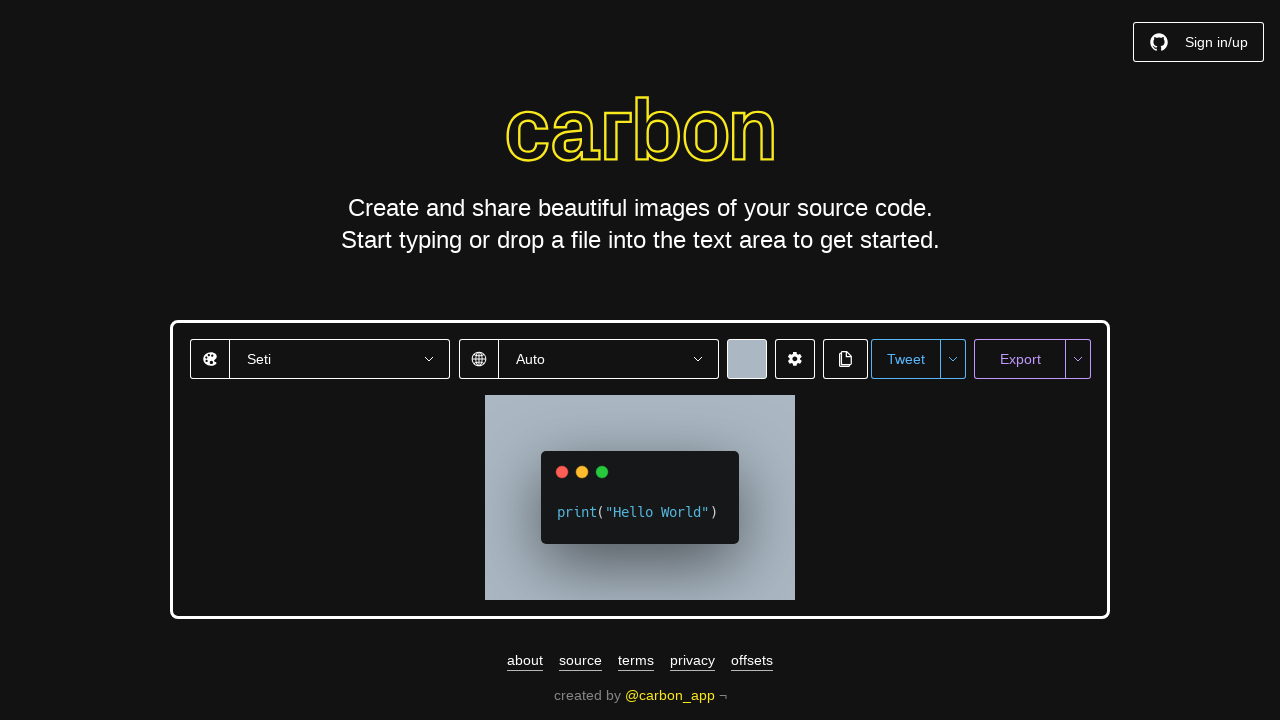

Clicked the export menu button at (1078, 359) on button#export-menu
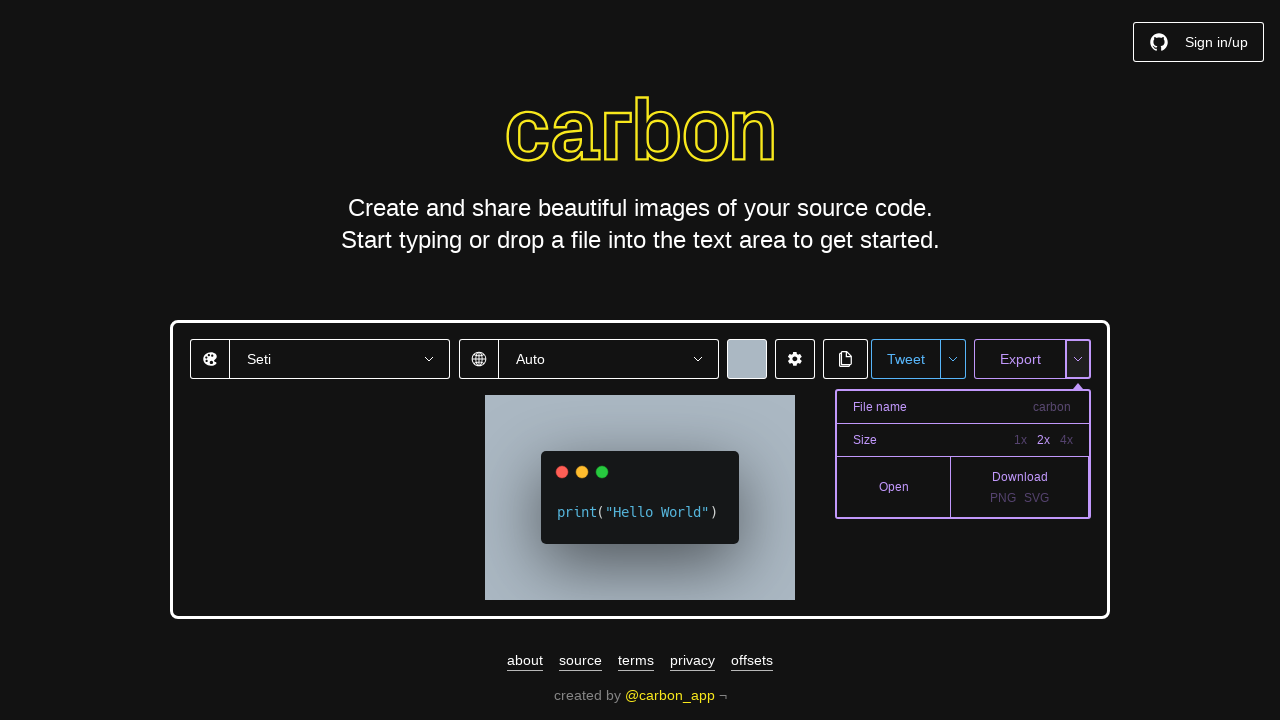

Selected 4x resolution option at (1066, 440) on button:has-text('4x')
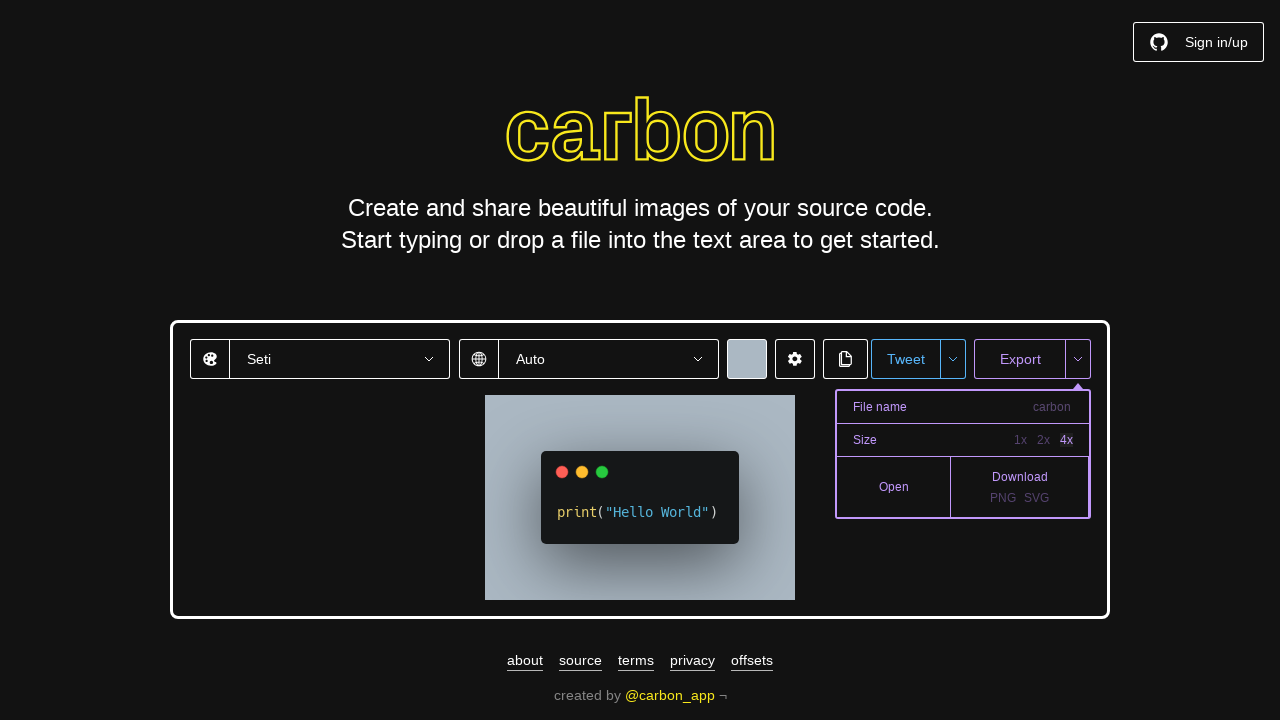

Selected PNG export format at (1003, 498) on button:has-text('PNG')
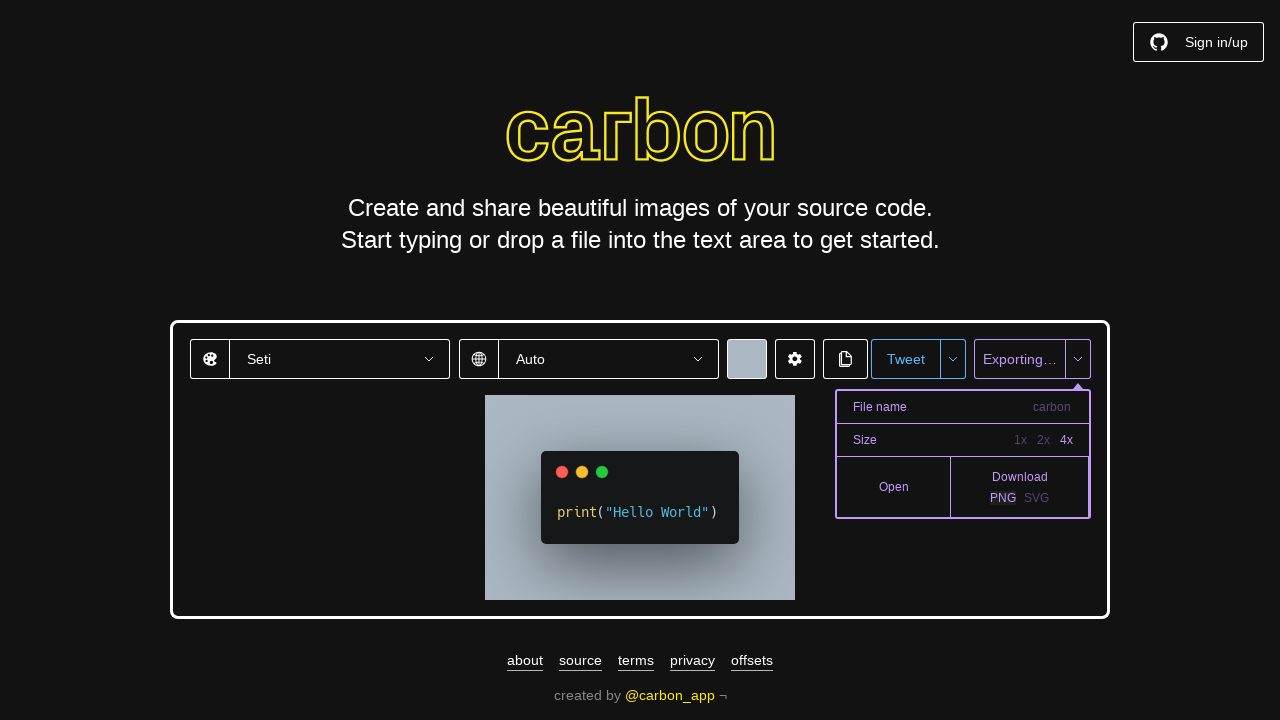

Waited for download to initiate
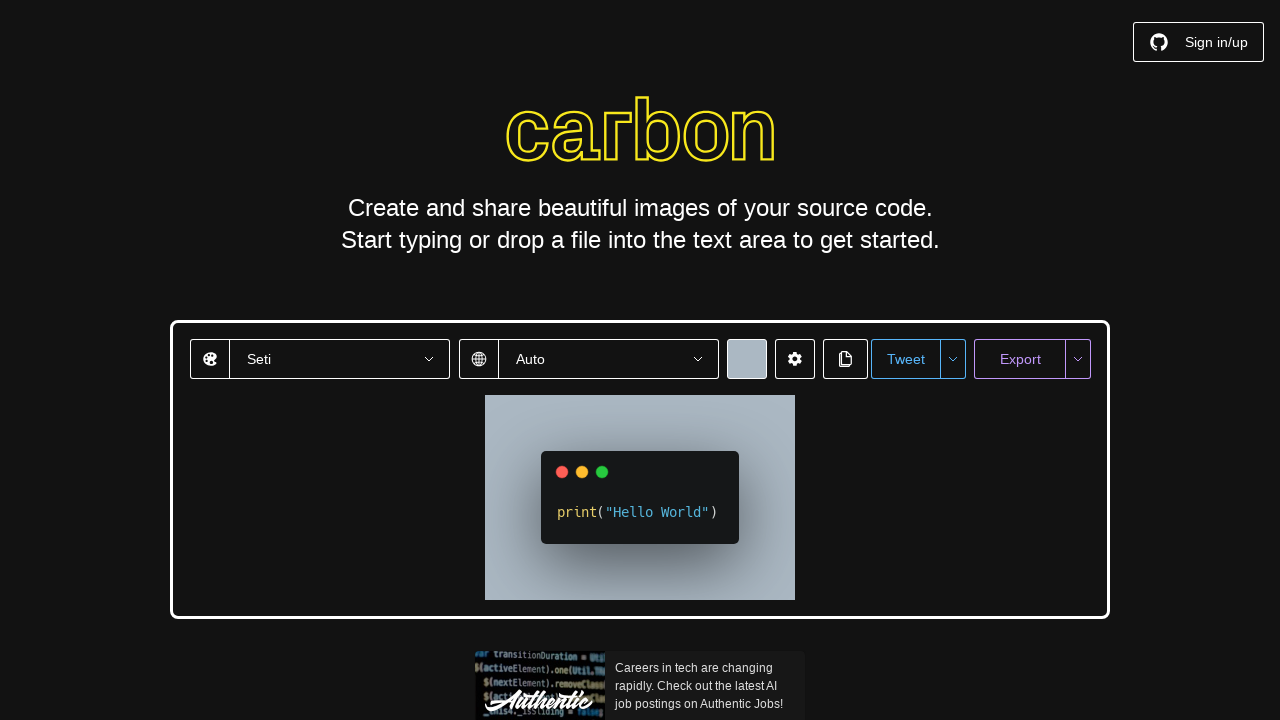

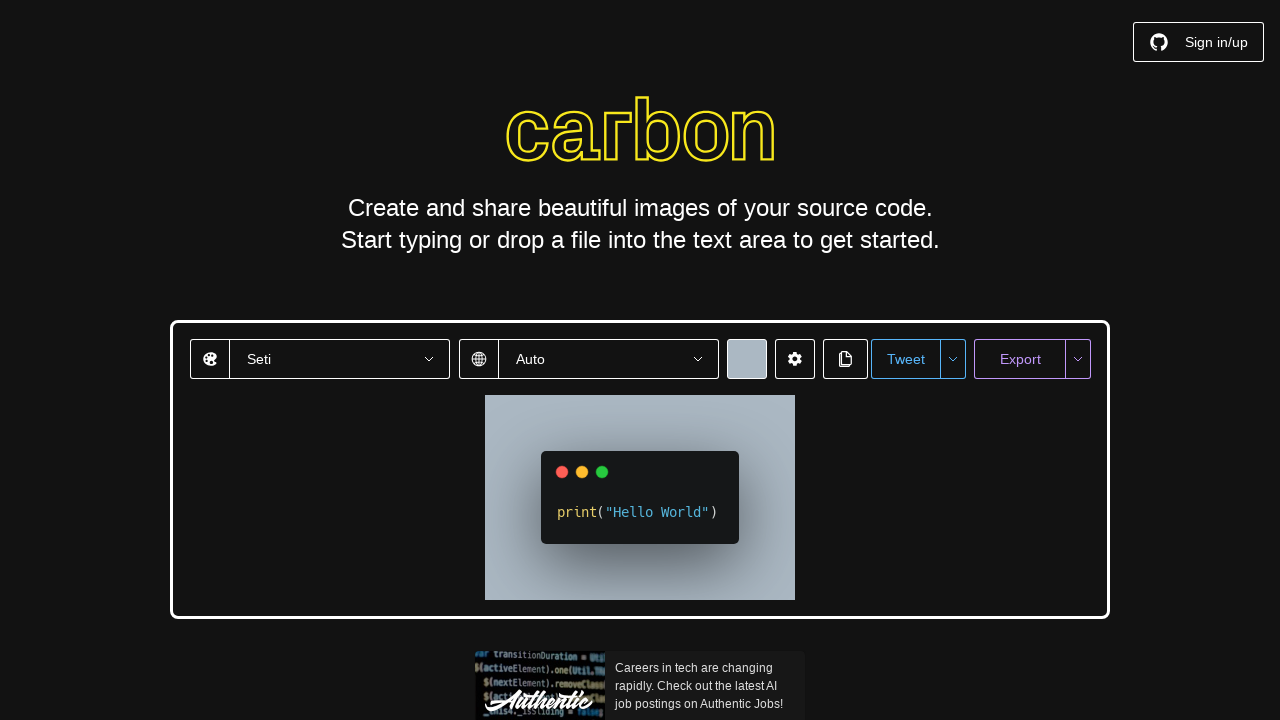